Tests login form validation by entering only password and verifying username required error message

Starting URL: https://www.saucedemo.com

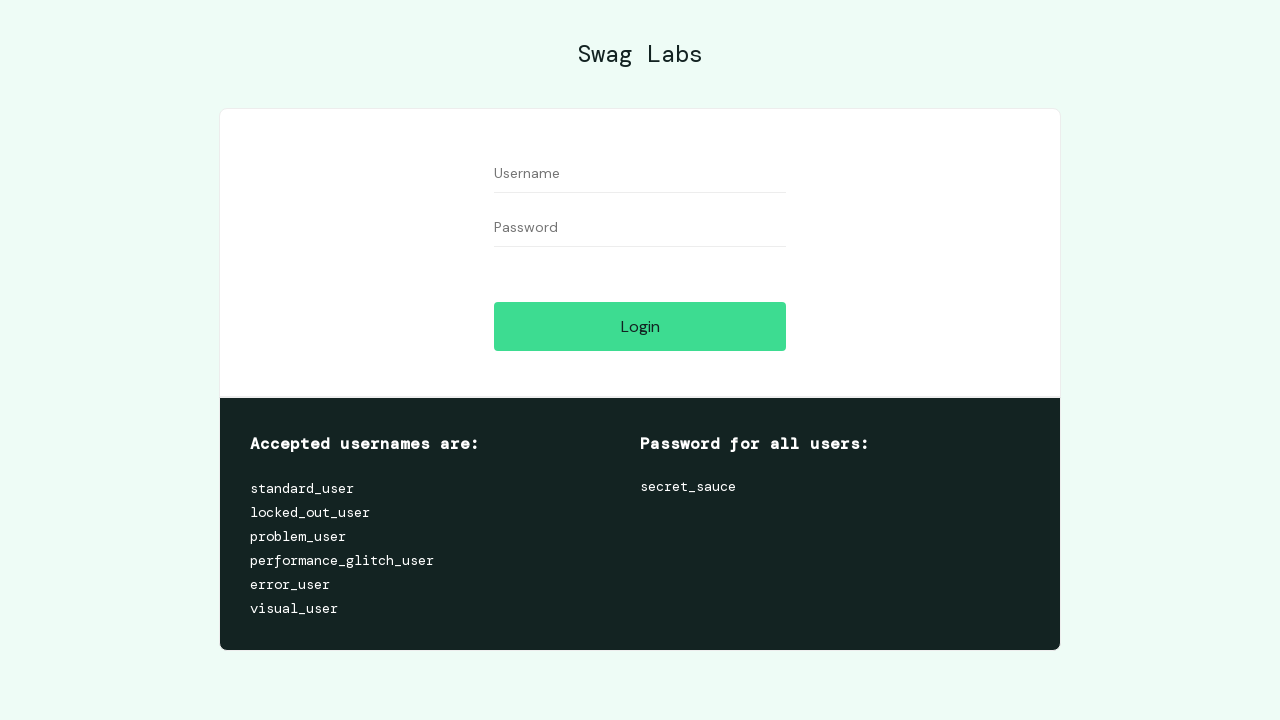

Filled password field with 'testpass456' without entering username on #password
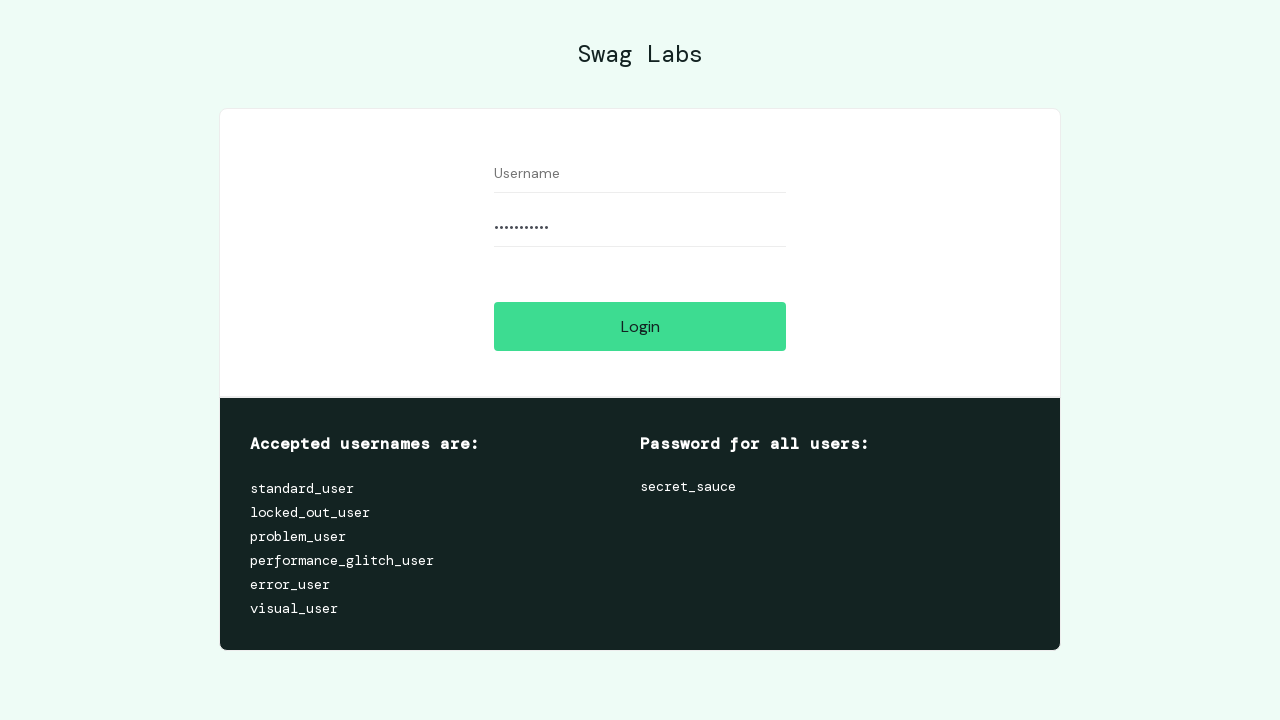

Clicked login button at (640, 326) on #login-button
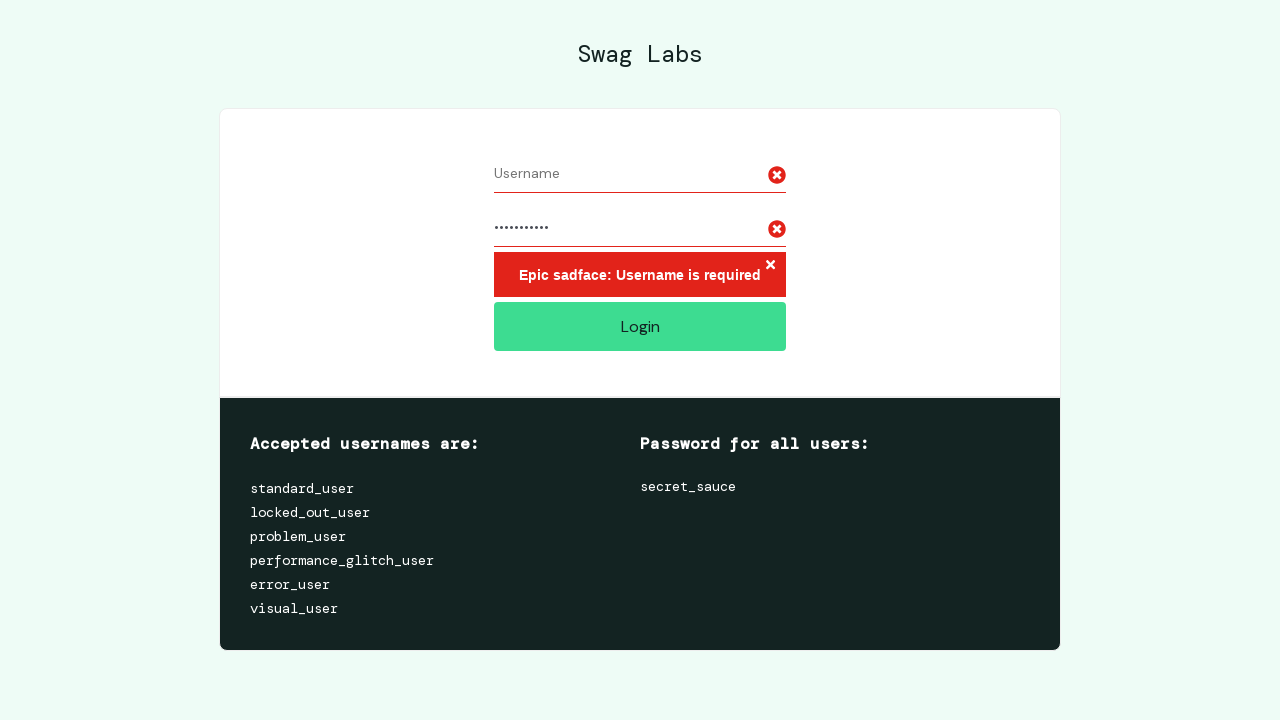

Username required error message is displayed
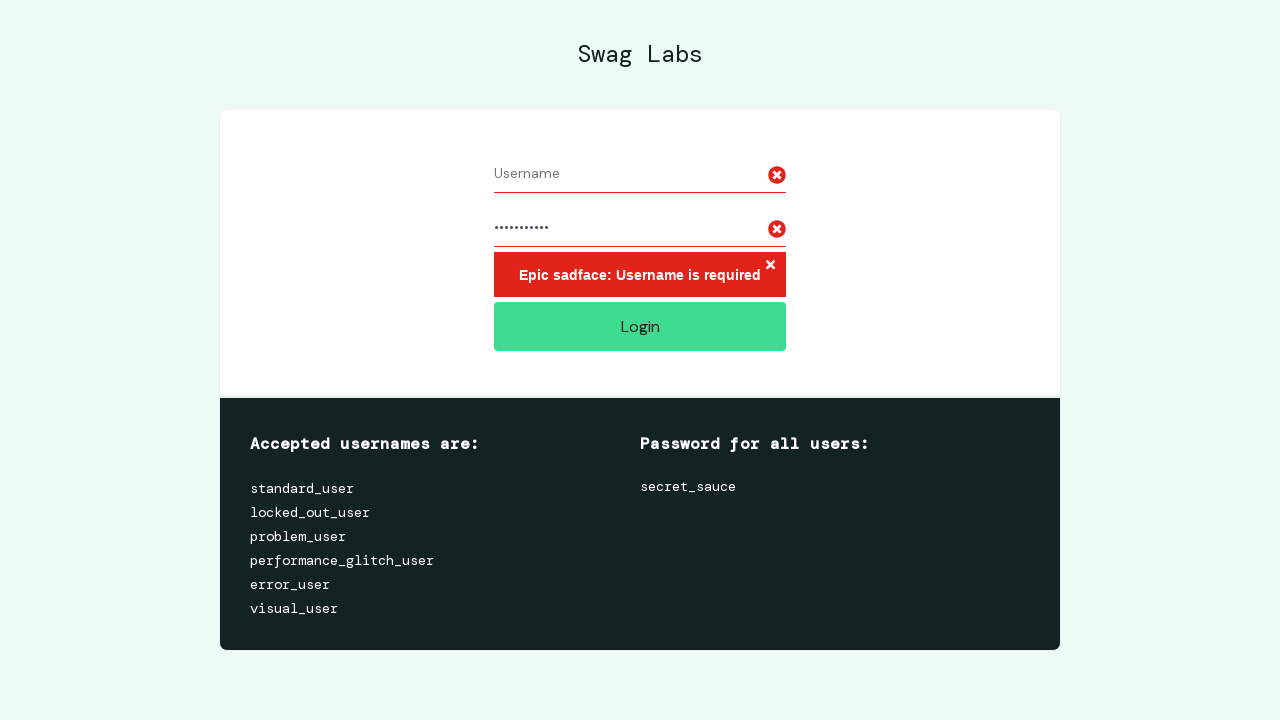

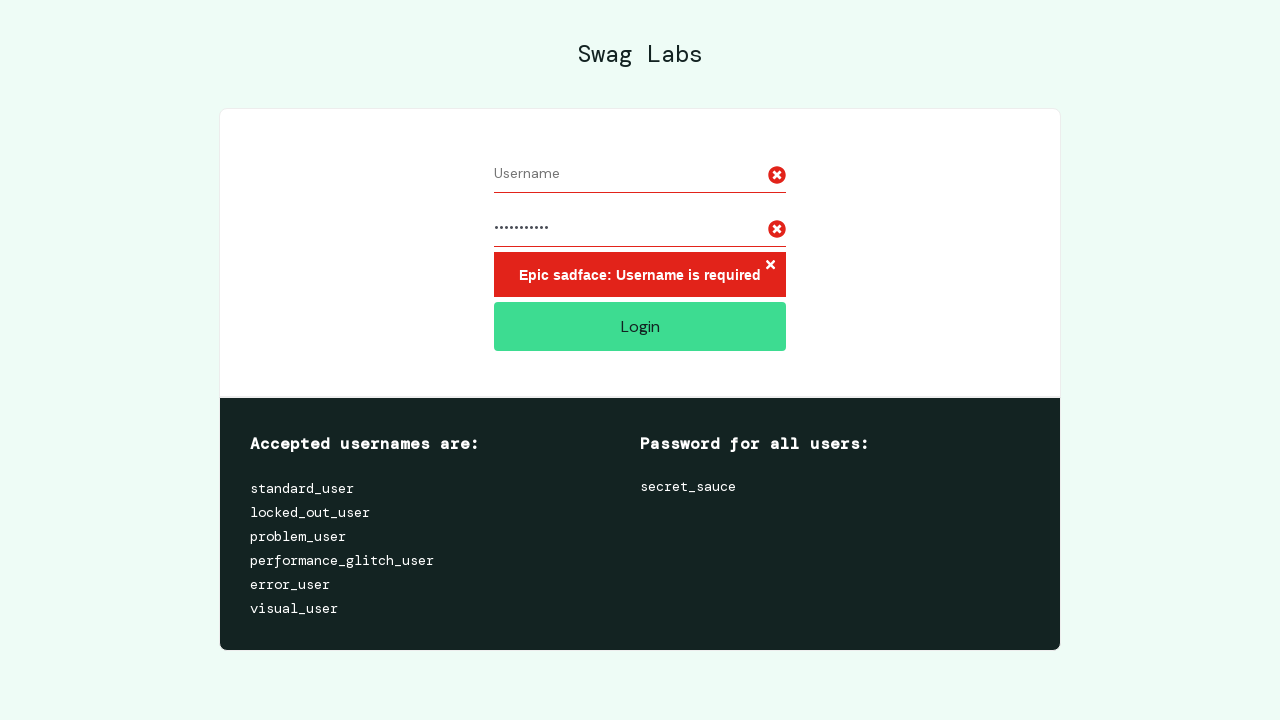